Tests registration form by filling first name, last name, and email fields, then submitting the form and verifying success message

Starting URL: http://suninjuly.github.io/registration1.html

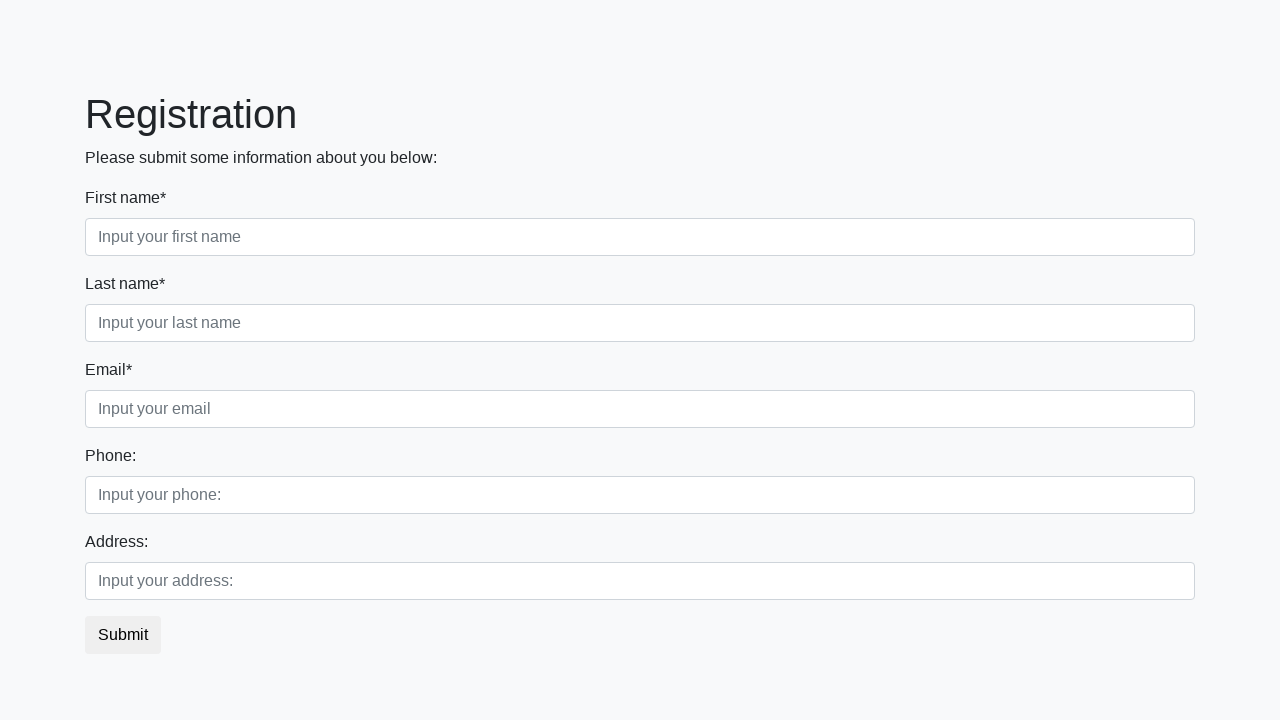

Filled first name field with 'John' on input[placeholder="Input your first name"]
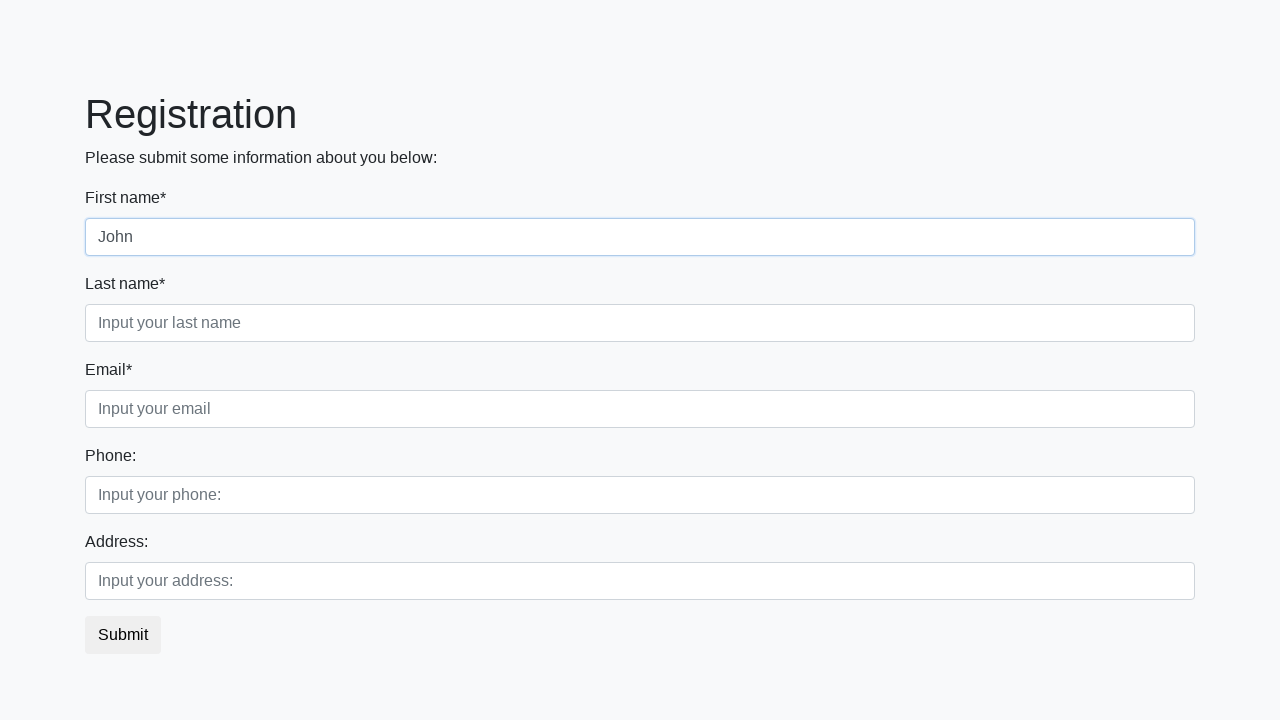

Filled last name field with 'Smith' on input[placeholder="Input your last name"]
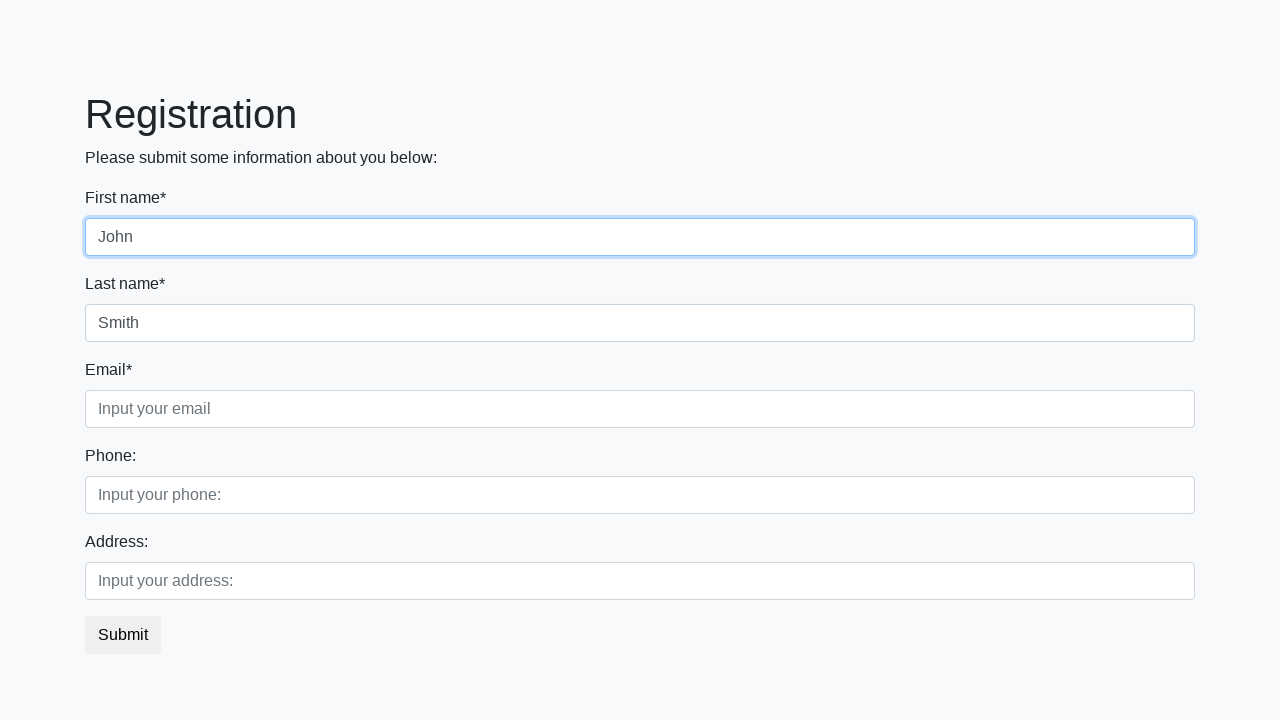

Filled email field with 'john.smith@example.com' on input[placeholder="Input your email"]
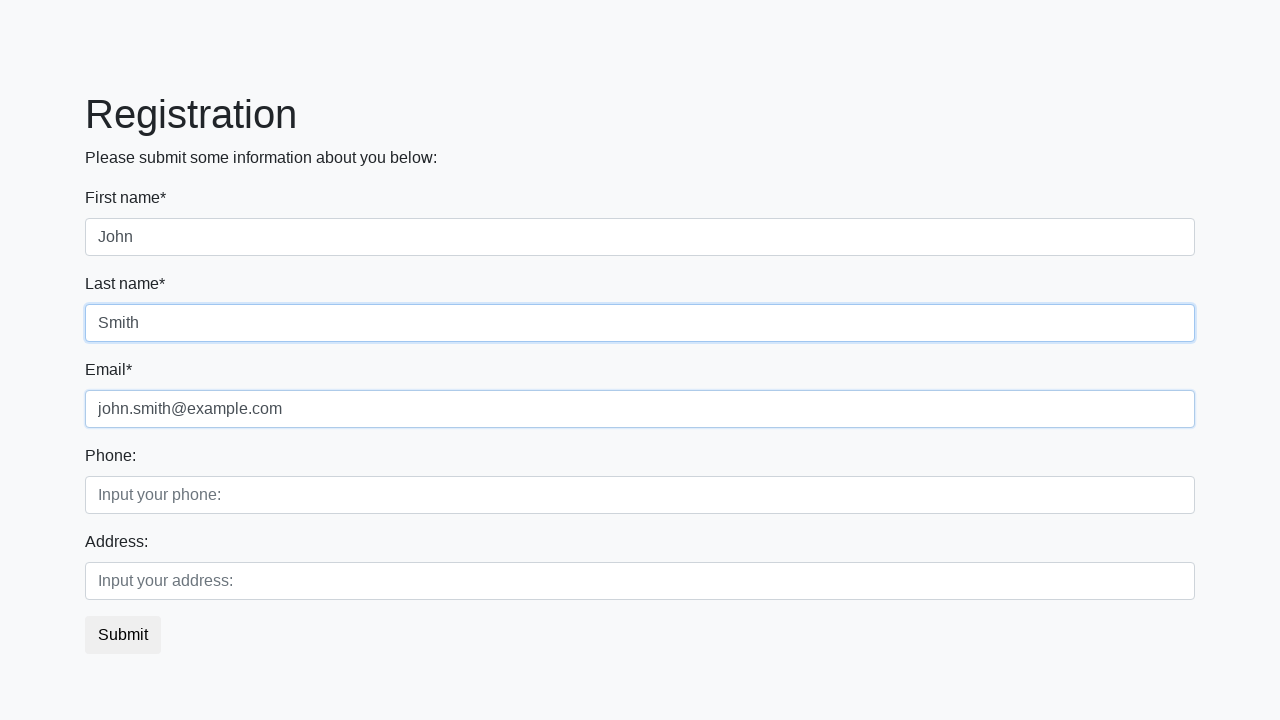

Clicked submit button to register at (123, 635) on button.btn
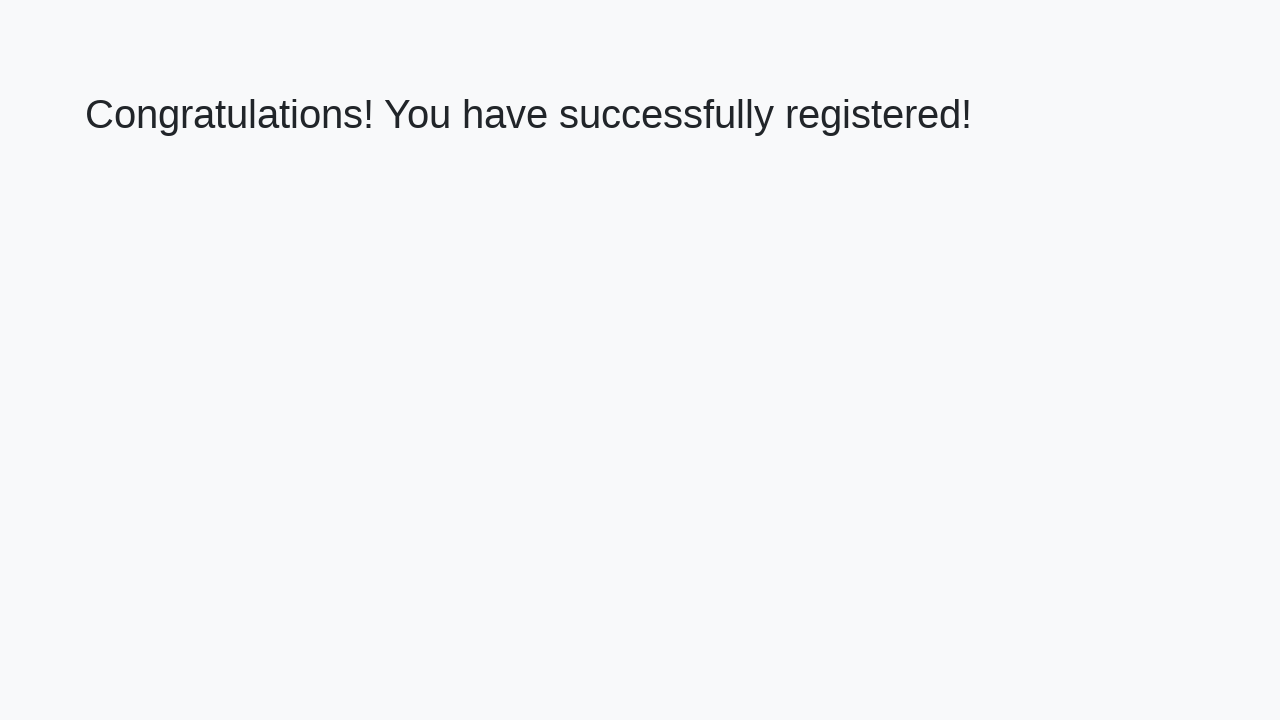

Success message element loaded
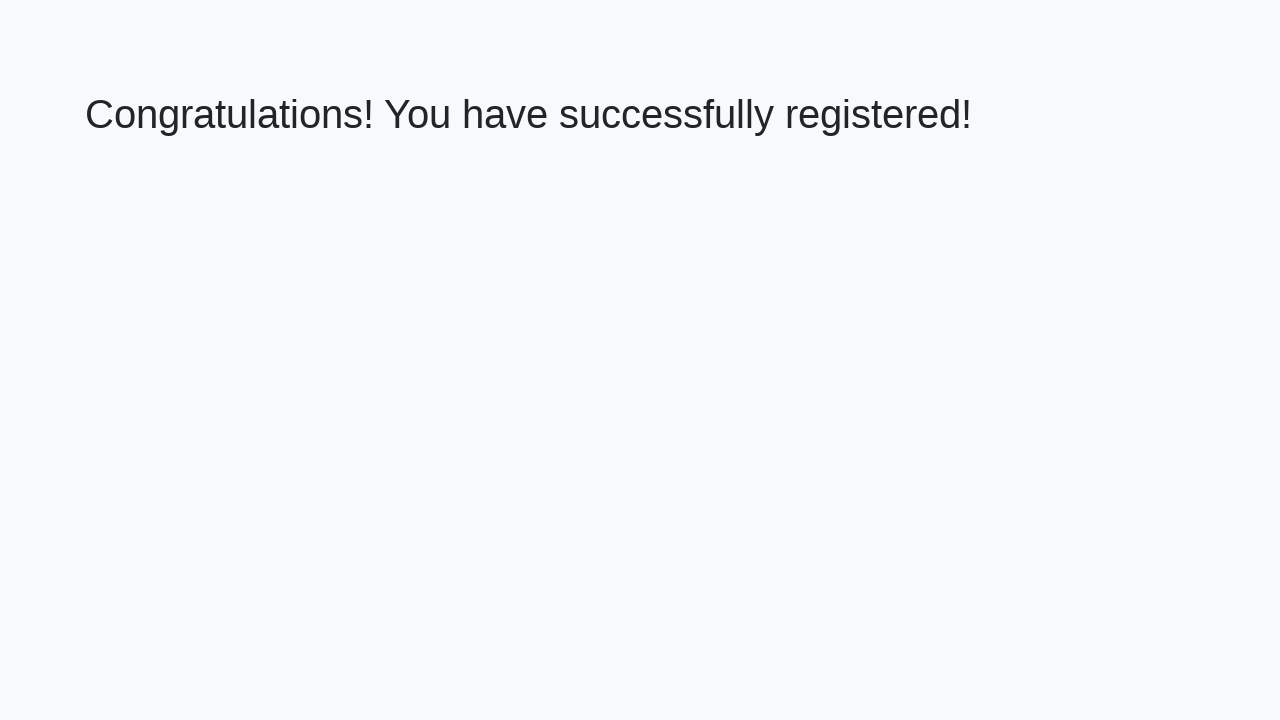

Verified success message: 'Congratulations! You have successfully registered!'
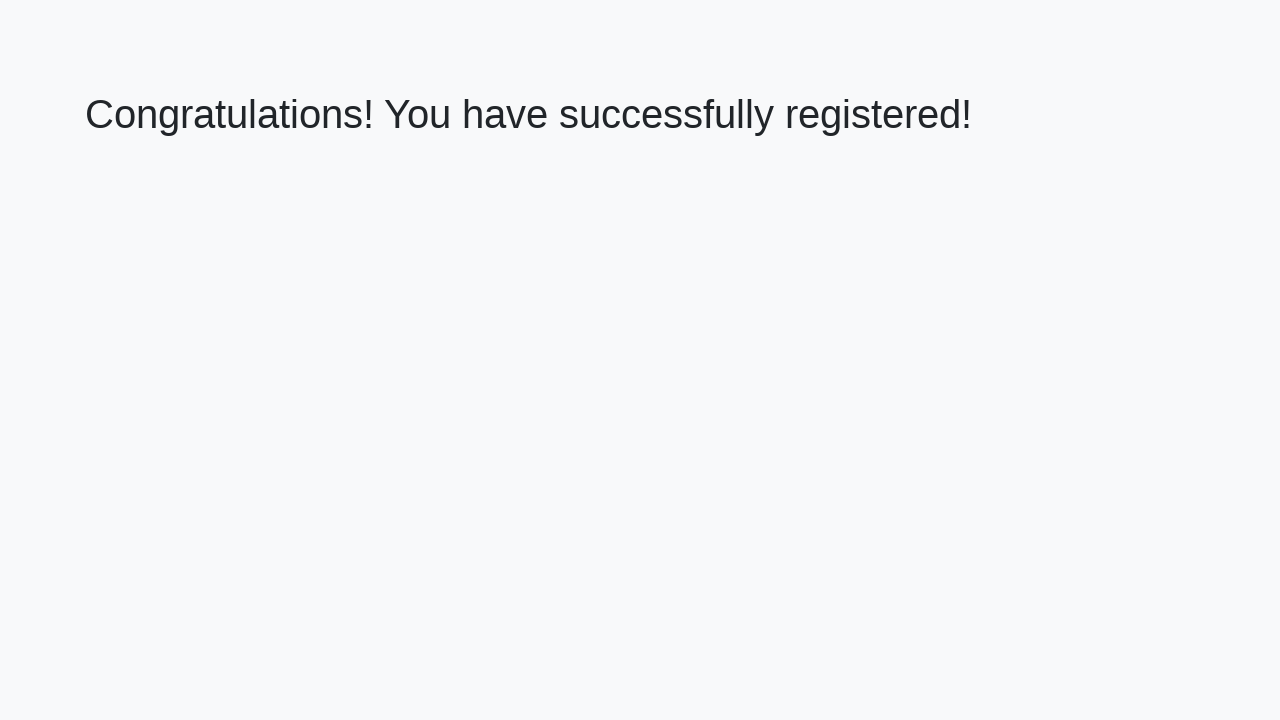

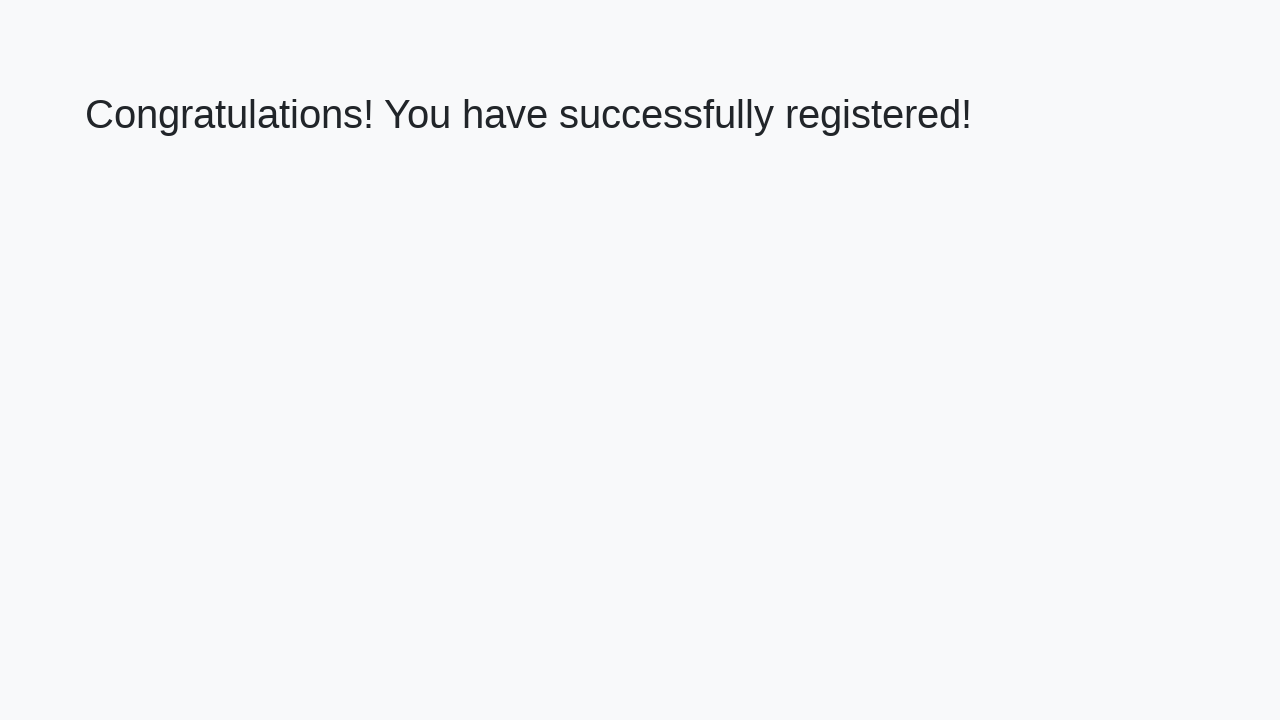